Tests popup and dialog handling, element visibility toggling, mouse hover functionality, and iframe interaction on a practice automation page.

Starting URL: https://rahulshettyacademy.com/AutomationPractice/

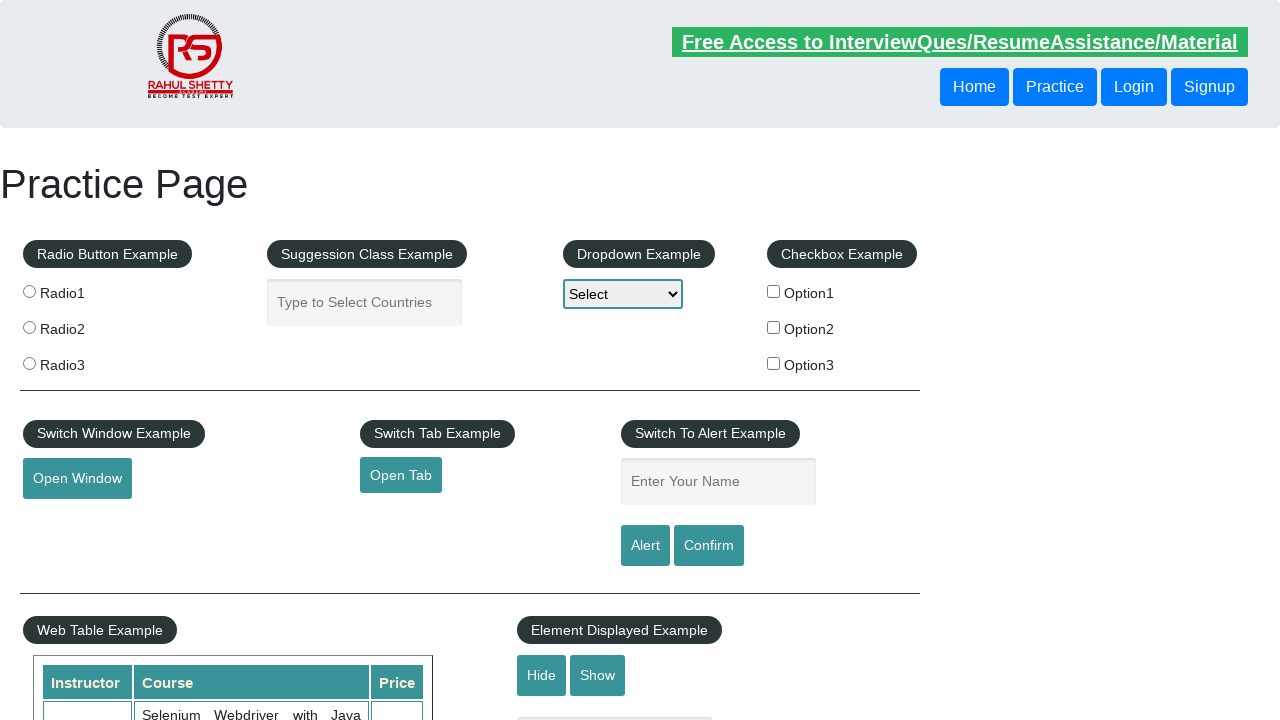

Verified text element is initially visible
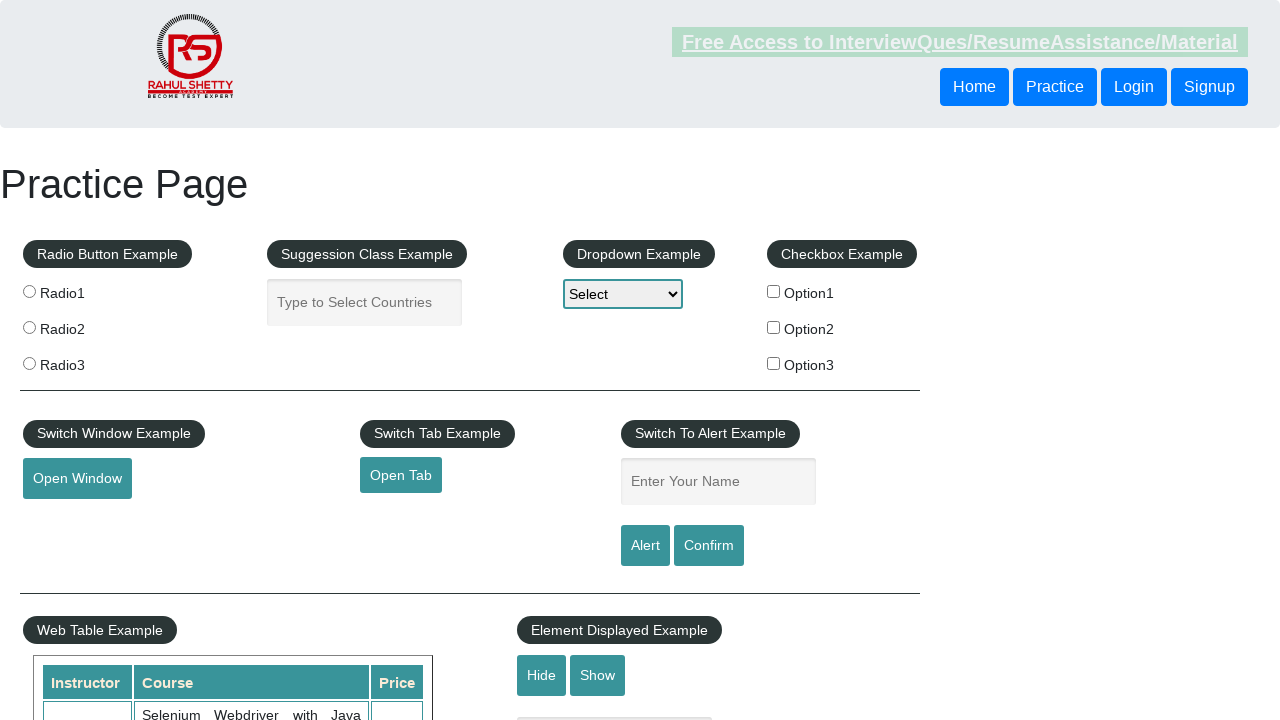

Clicked hide button to hide text element at (542, 675) on #hide-textbox
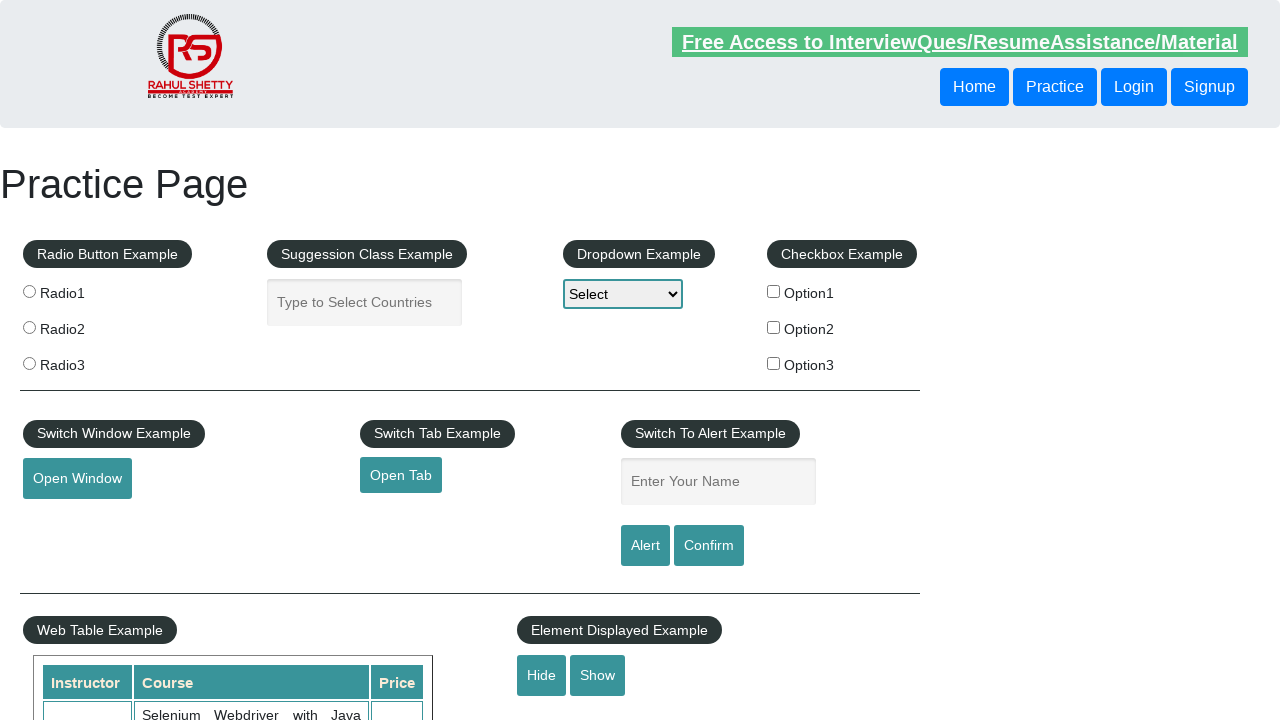

Verified text element is now hidden
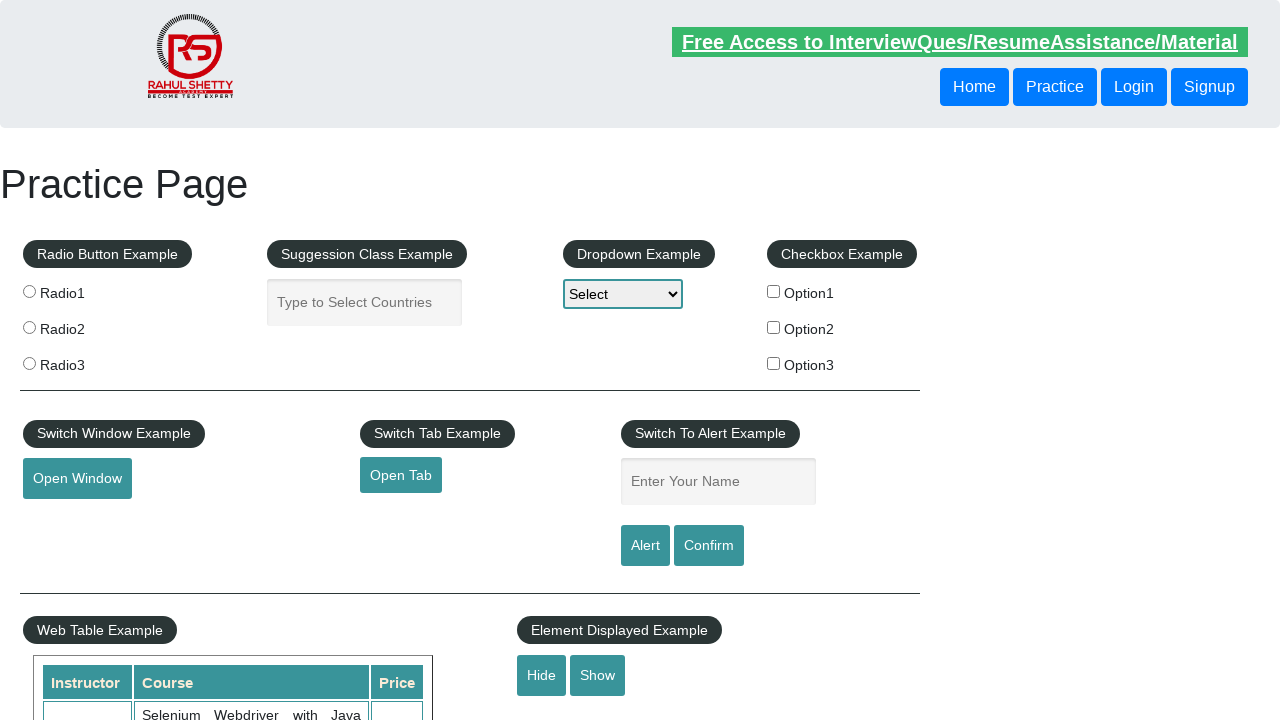

Set up dialog handler to accept confirm dialogs
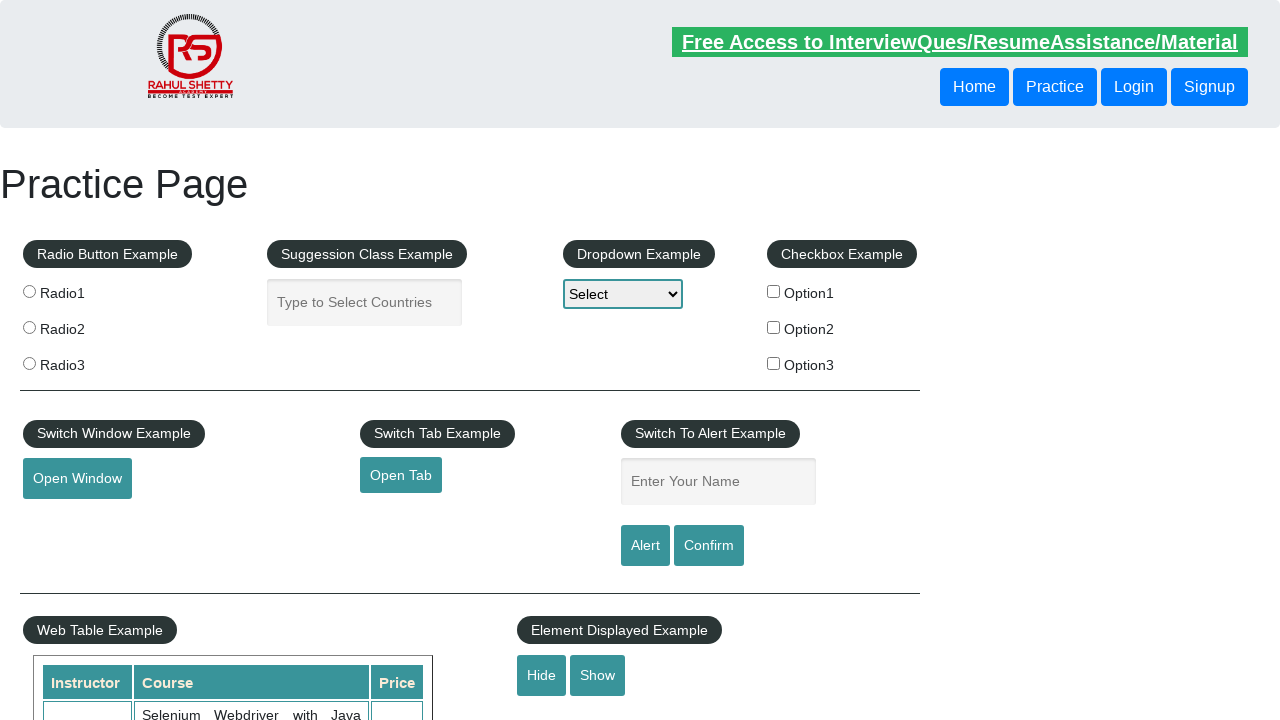

Clicked confirm button to trigger dialog at (709, 546) on #confirmbtn
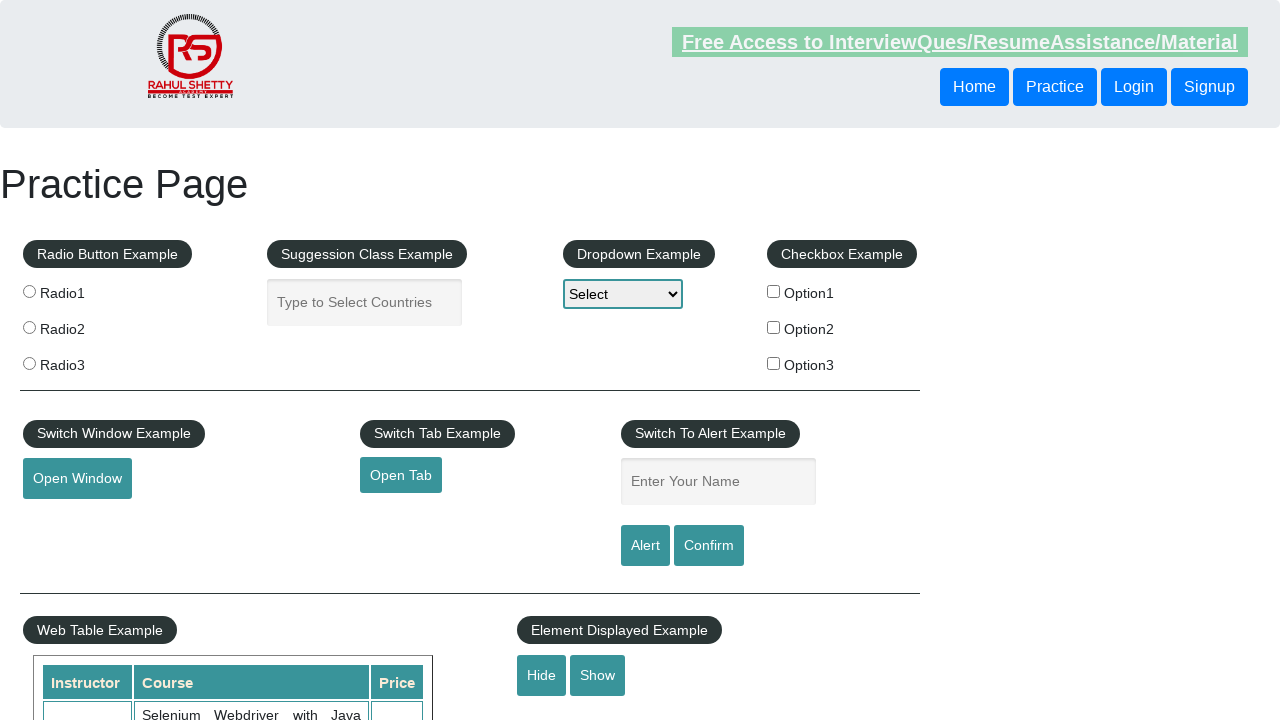

Hovered over mouse hover element at (83, 361) on #mousehover
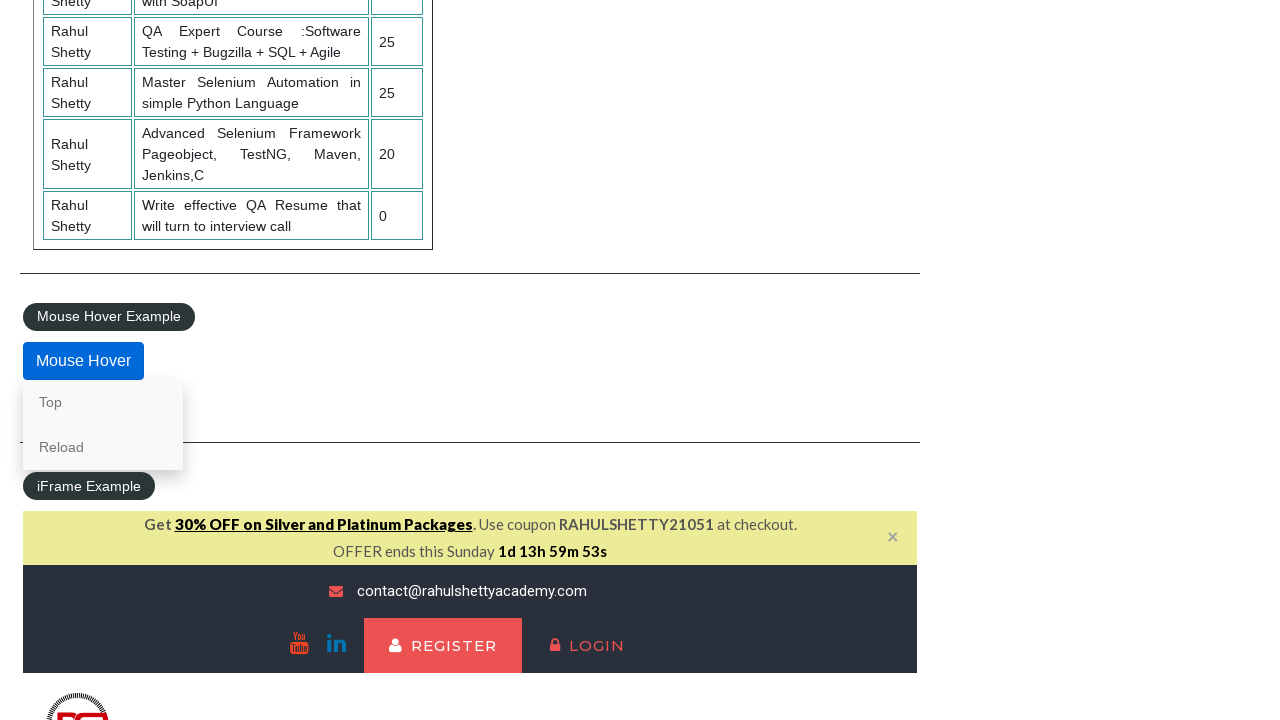

Clicked lifetime access link in iframe at (307, 360) on #courses-iframe >> internal:control=enter-frame >> li a[href*='lifetime-access']
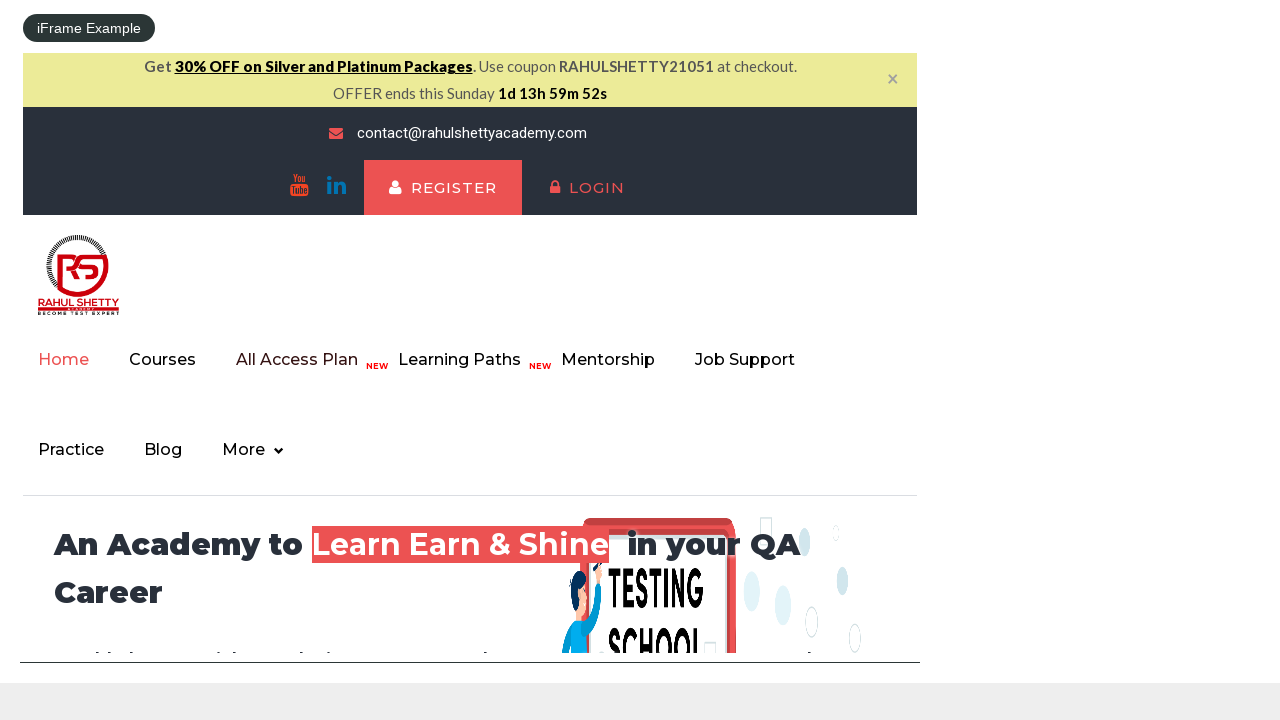

Verified text content header loaded in iframe
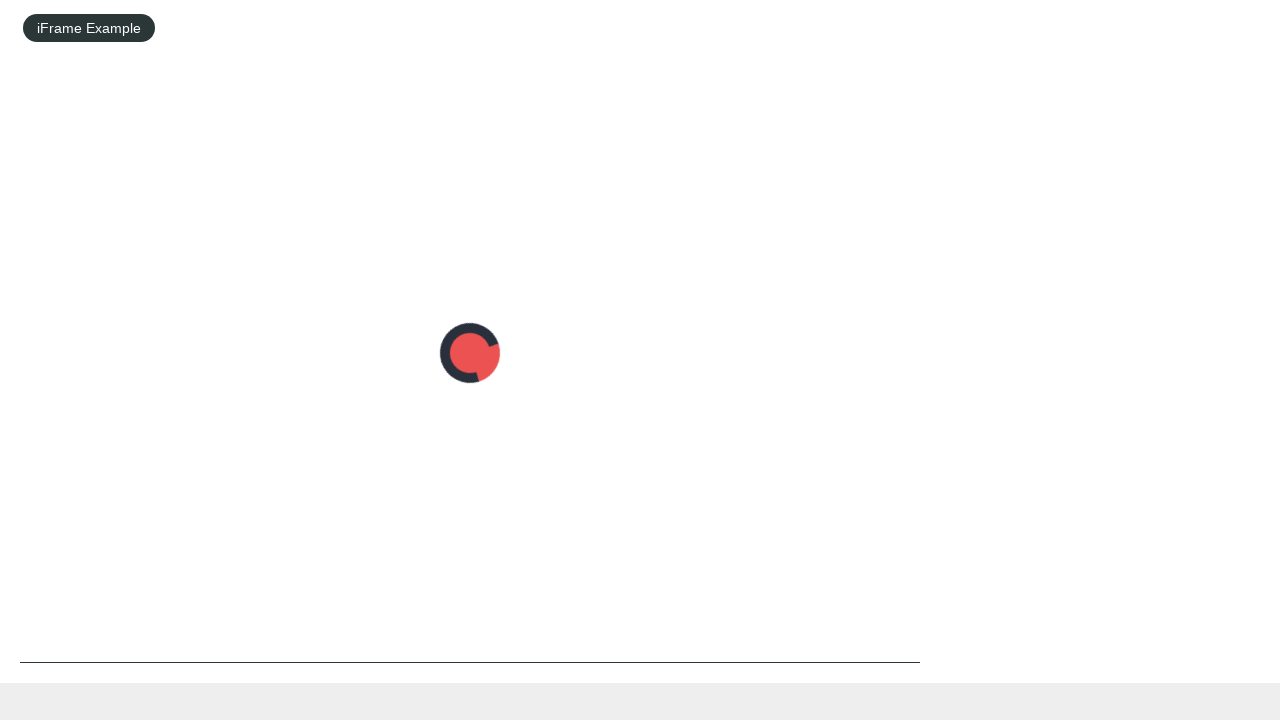

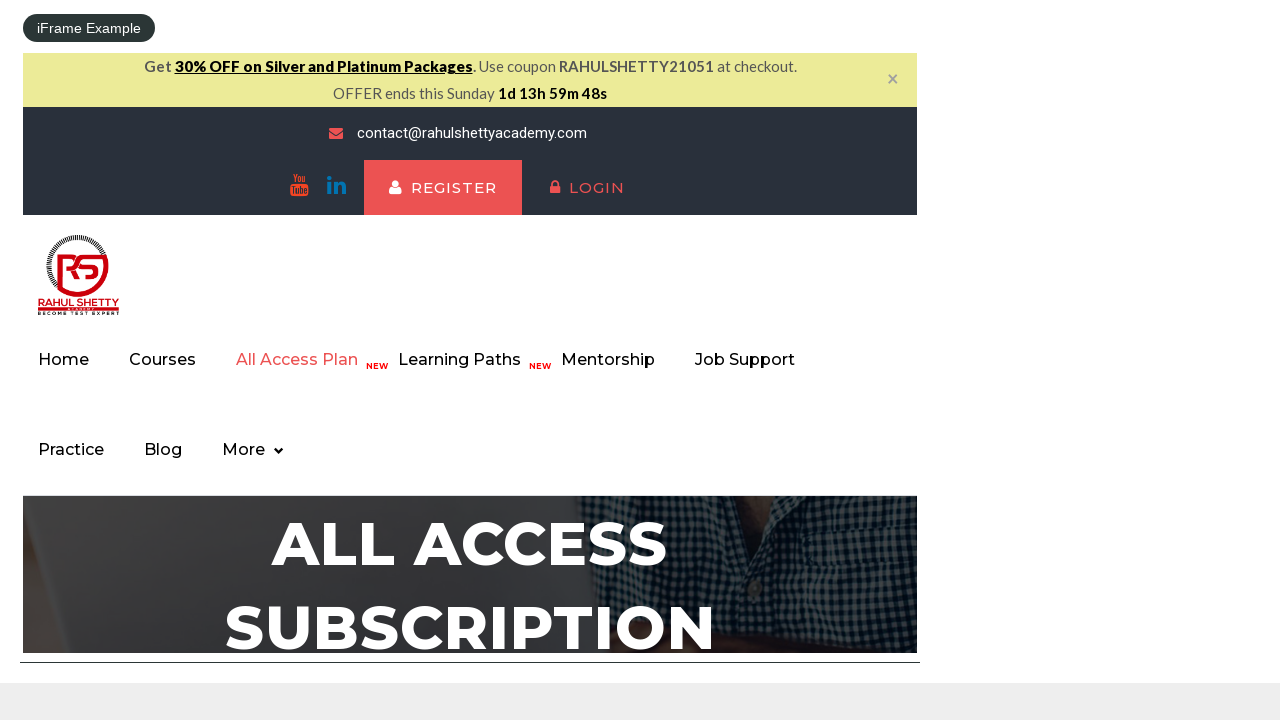